Tests that browser back button works correctly with filter navigation

Starting URL: https://demo.playwright.dev/todomvc

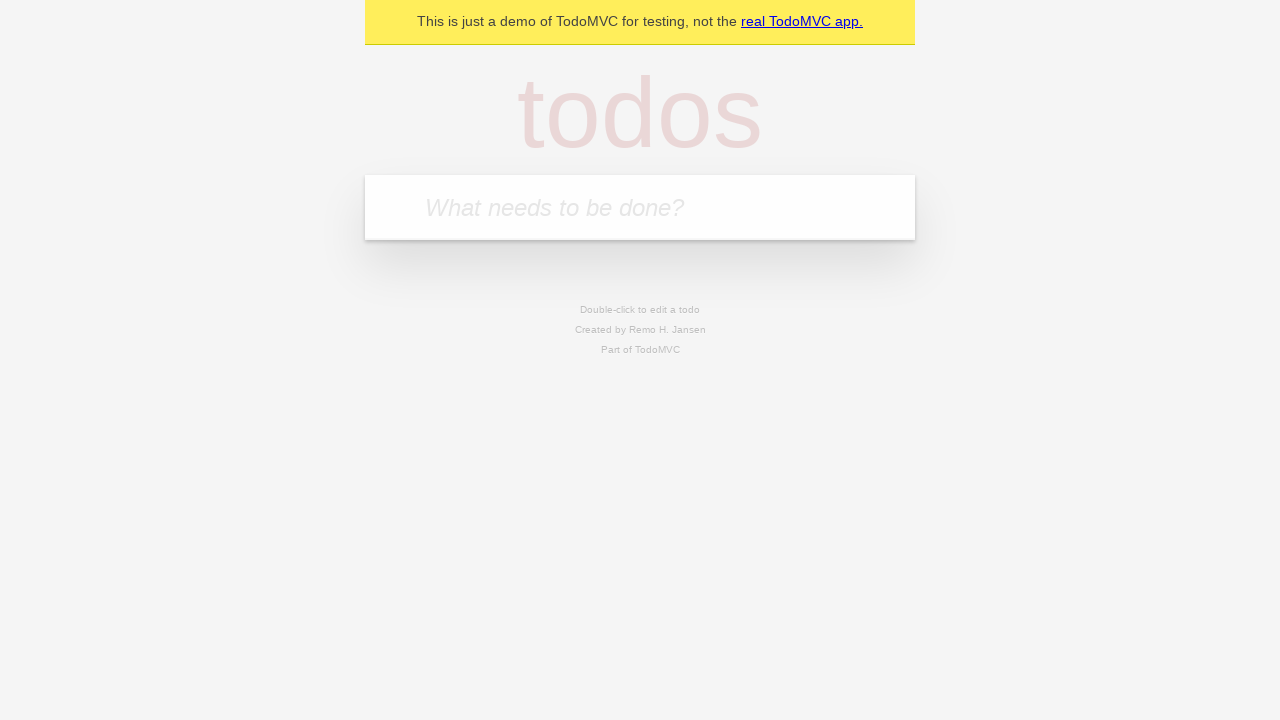

Filled todo input with 'buy some cheese' on internal:attr=[placeholder="What needs to be done?"i]
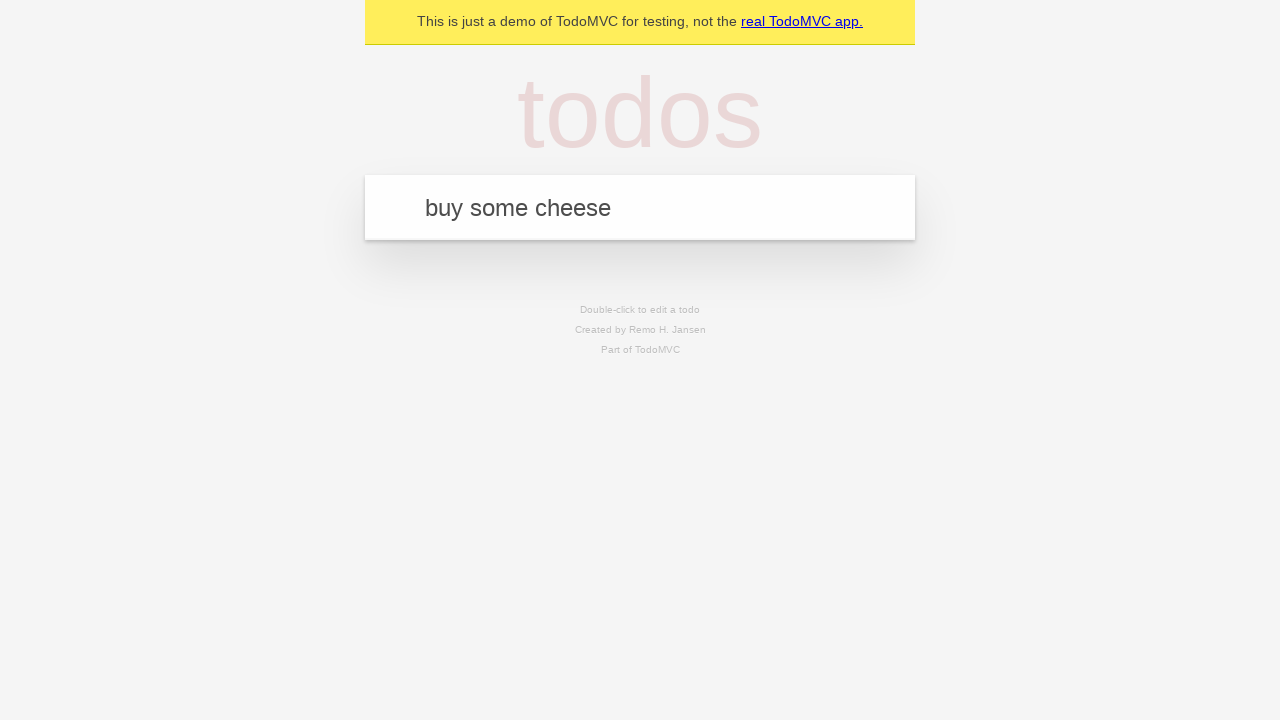

Pressed Enter to add first todo on internal:attr=[placeholder="What needs to be done?"i]
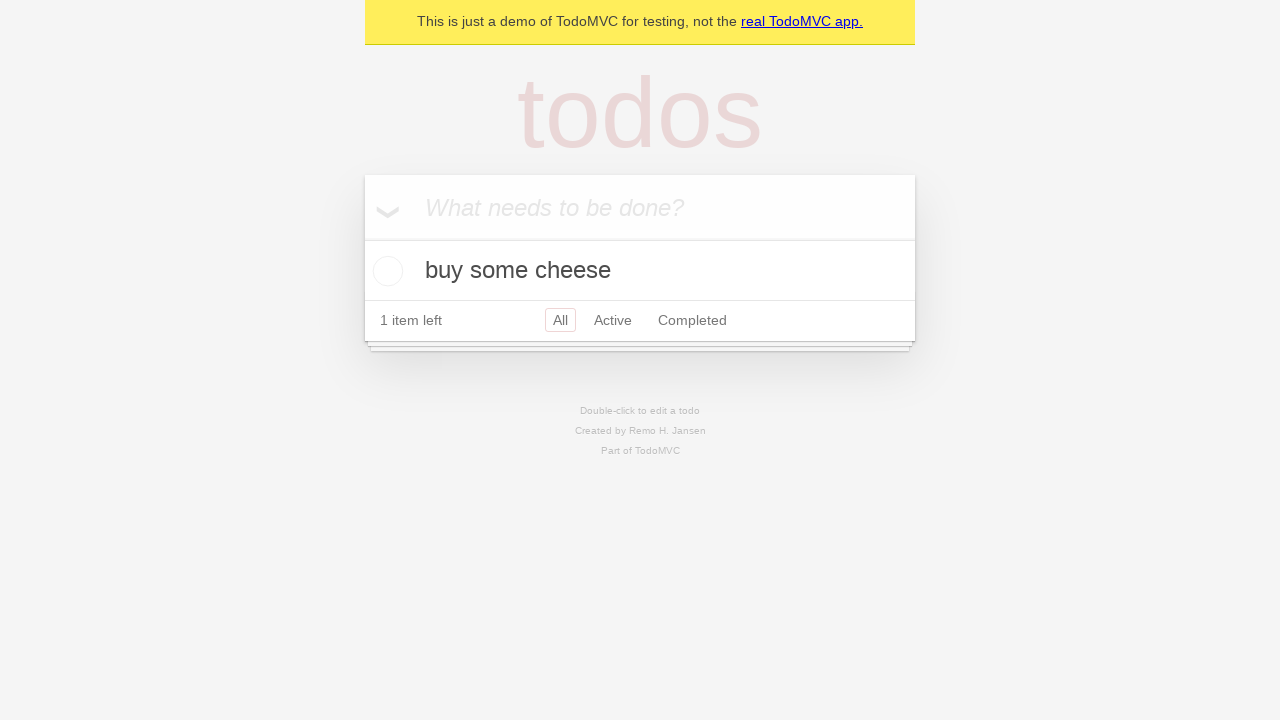

Filled todo input with 'feed the cat' on internal:attr=[placeholder="What needs to be done?"i]
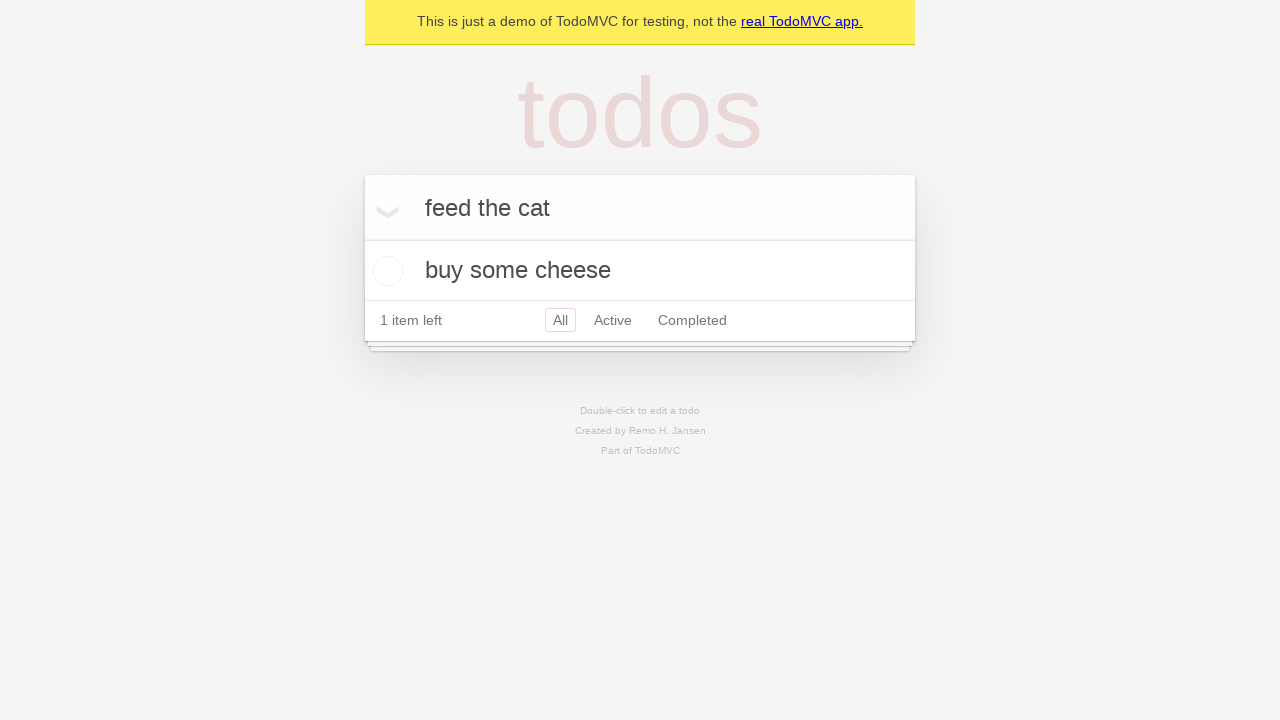

Pressed Enter to add second todo on internal:attr=[placeholder="What needs to be done?"i]
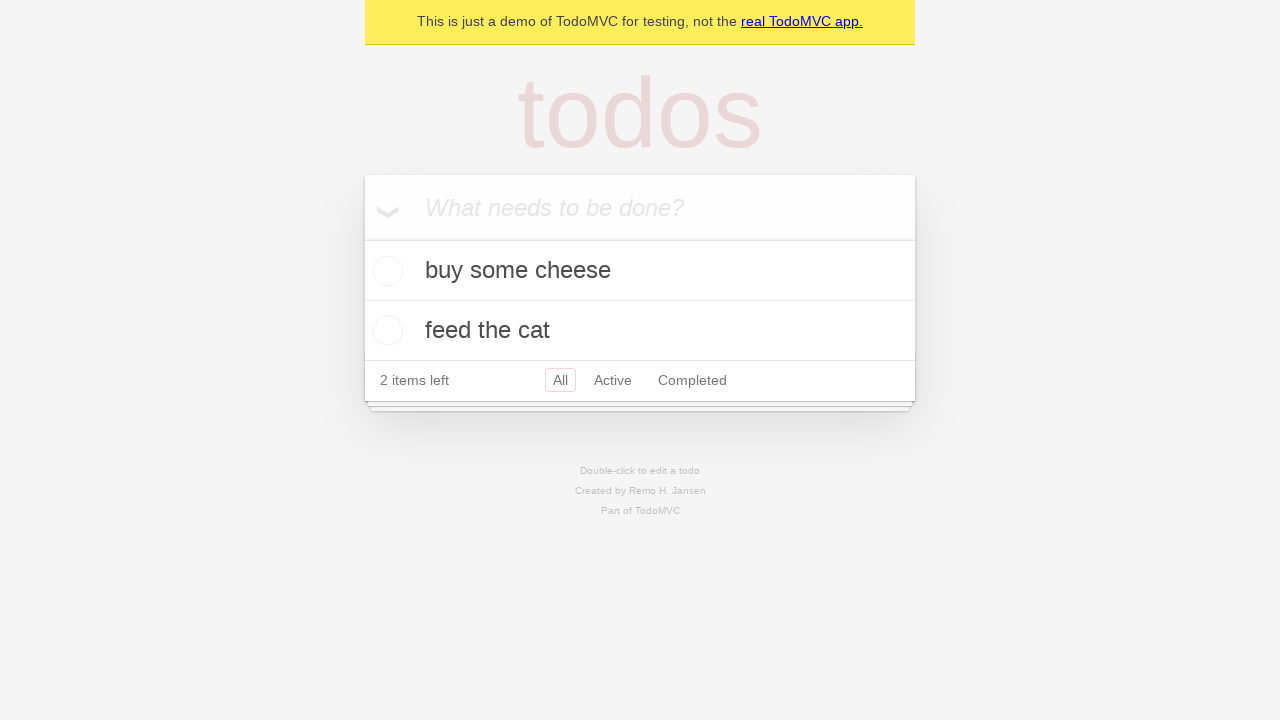

Filled todo input with 'book a doctors appointment' on internal:attr=[placeholder="What needs to be done?"i]
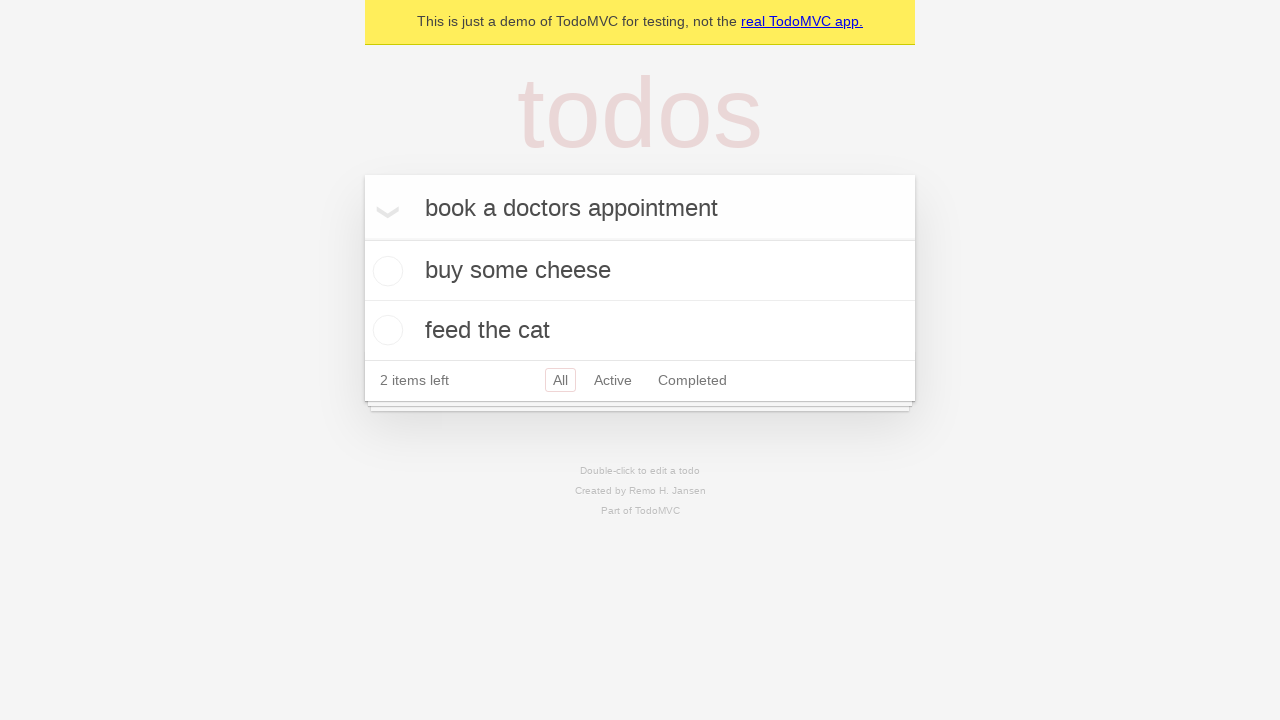

Pressed Enter to add third todo on internal:attr=[placeholder="What needs to be done?"i]
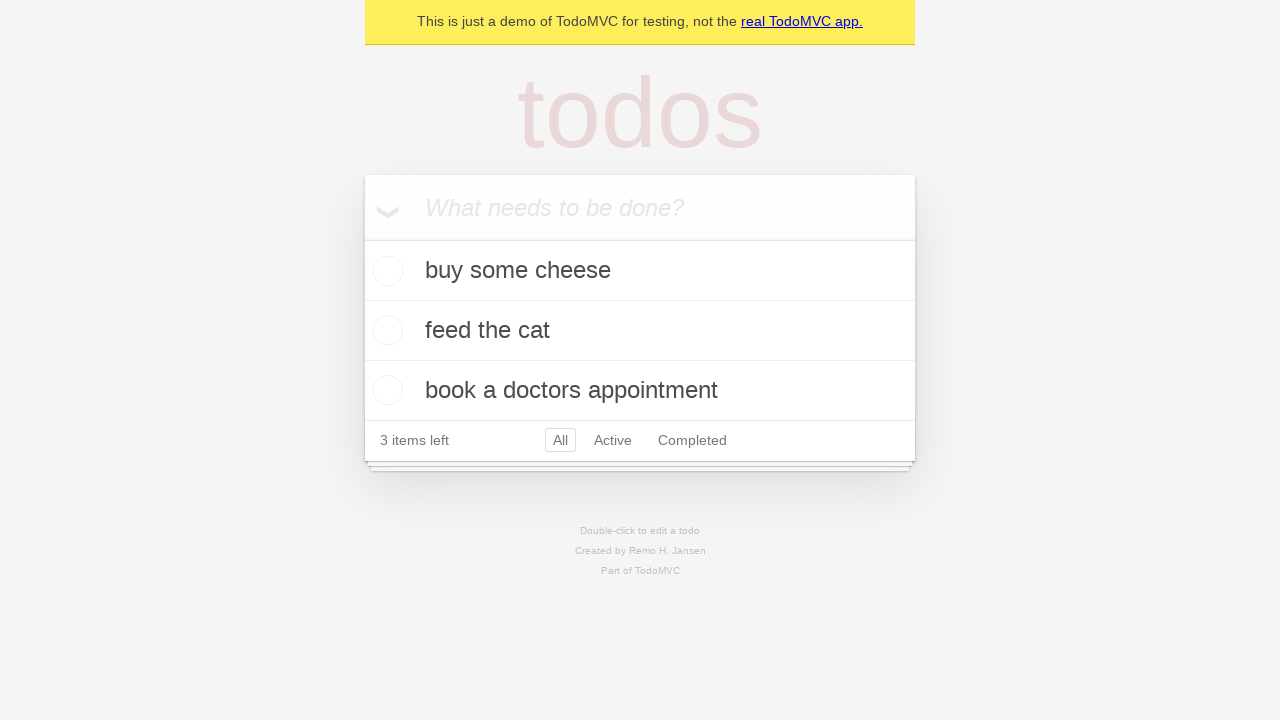

Checked the second todo item at (385, 330) on [data-testid='todo-item'] >> nth=1 >> internal:role=checkbox
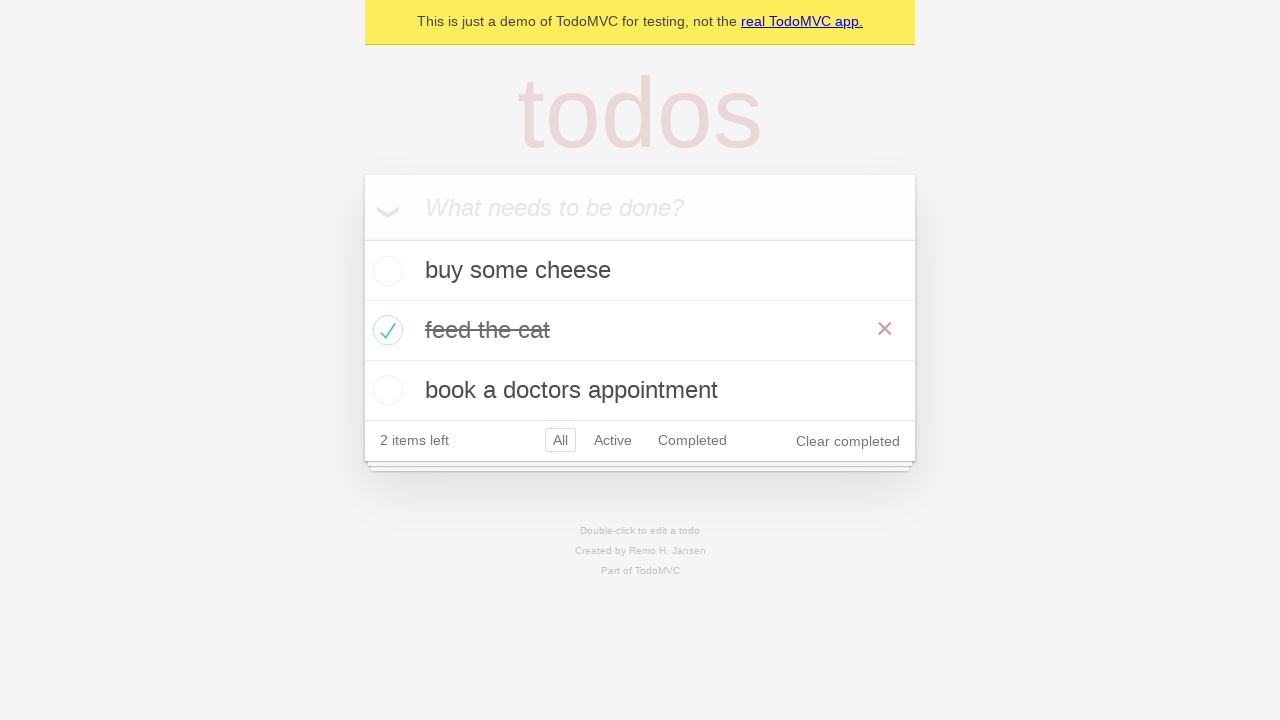

Clicked All filter at (560, 440) on internal:role=link[name="All"i]
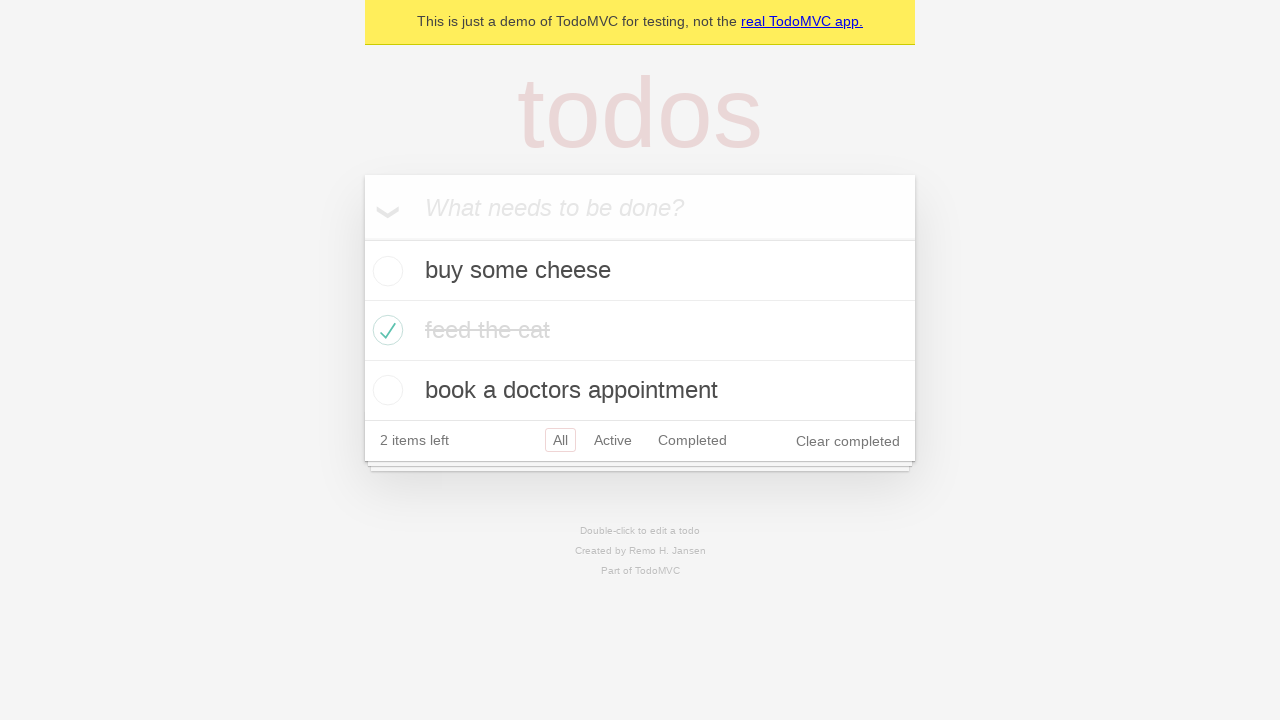

Clicked Active filter at (613, 440) on internal:role=link[name="Active"i]
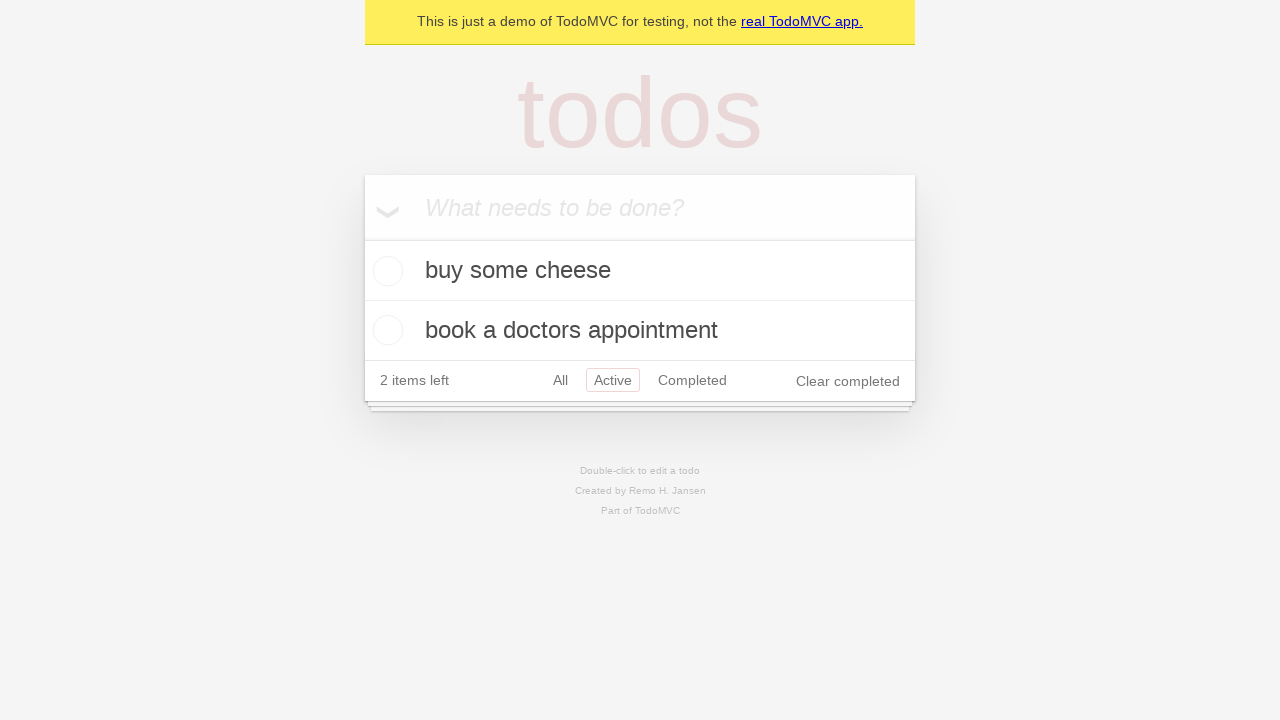

Clicked Completed filter at (692, 380) on internal:role=link[name="Completed"i]
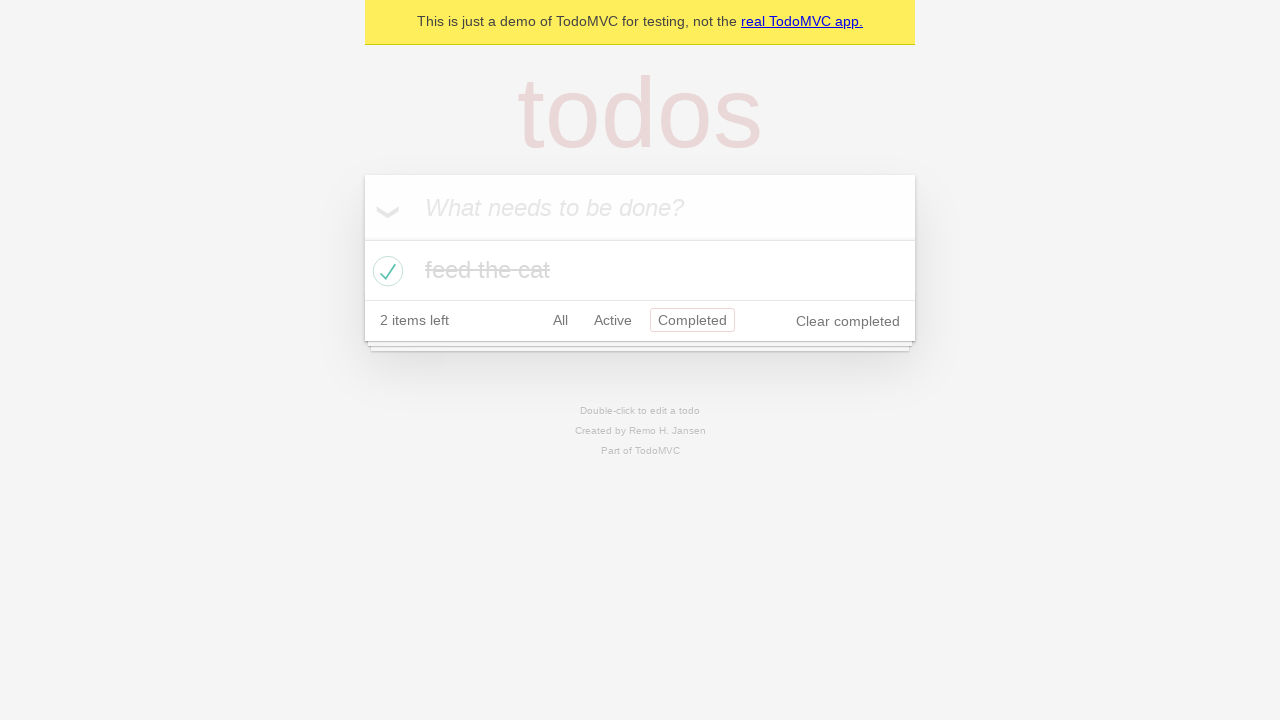

Clicked browser back button (first back)
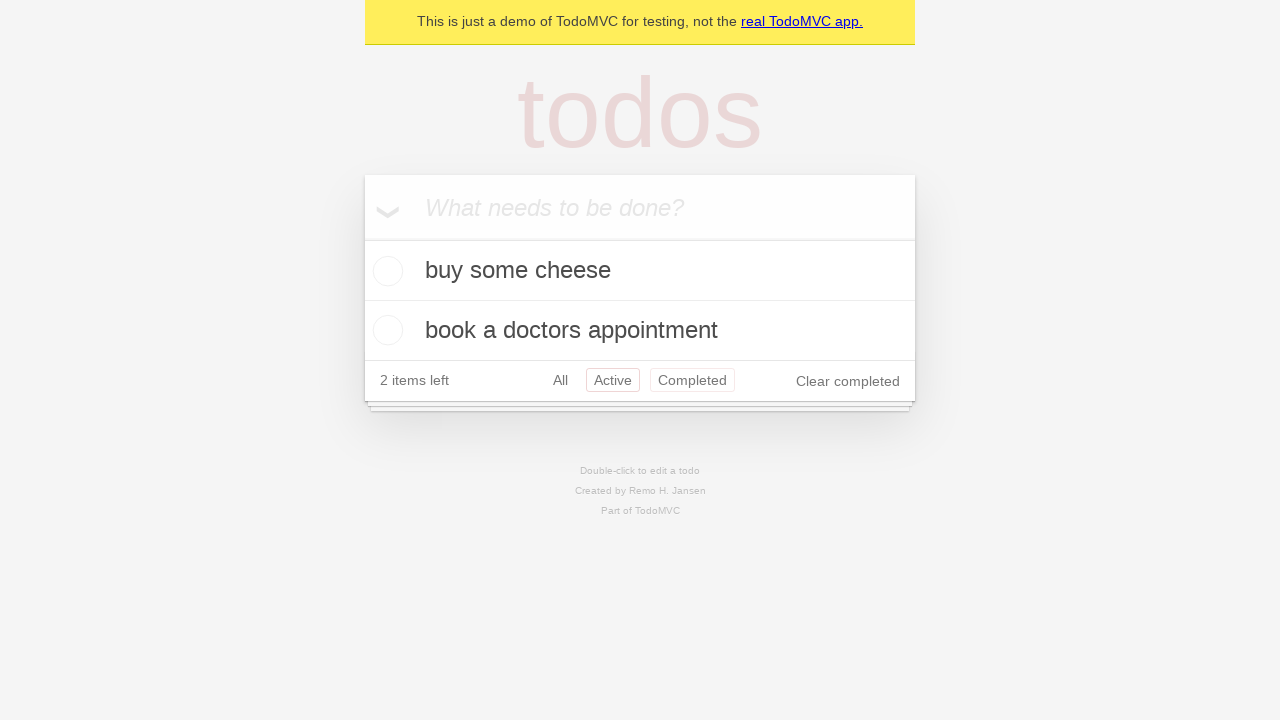

Clicked browser back button (second back)
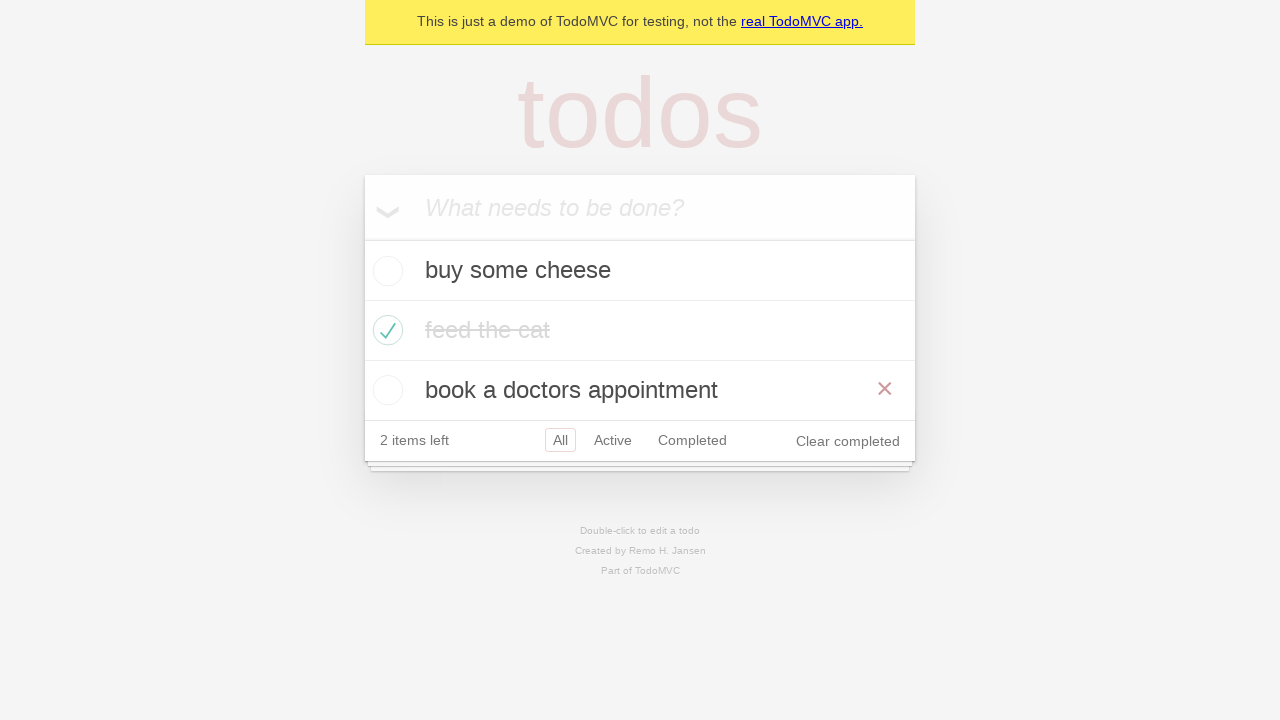

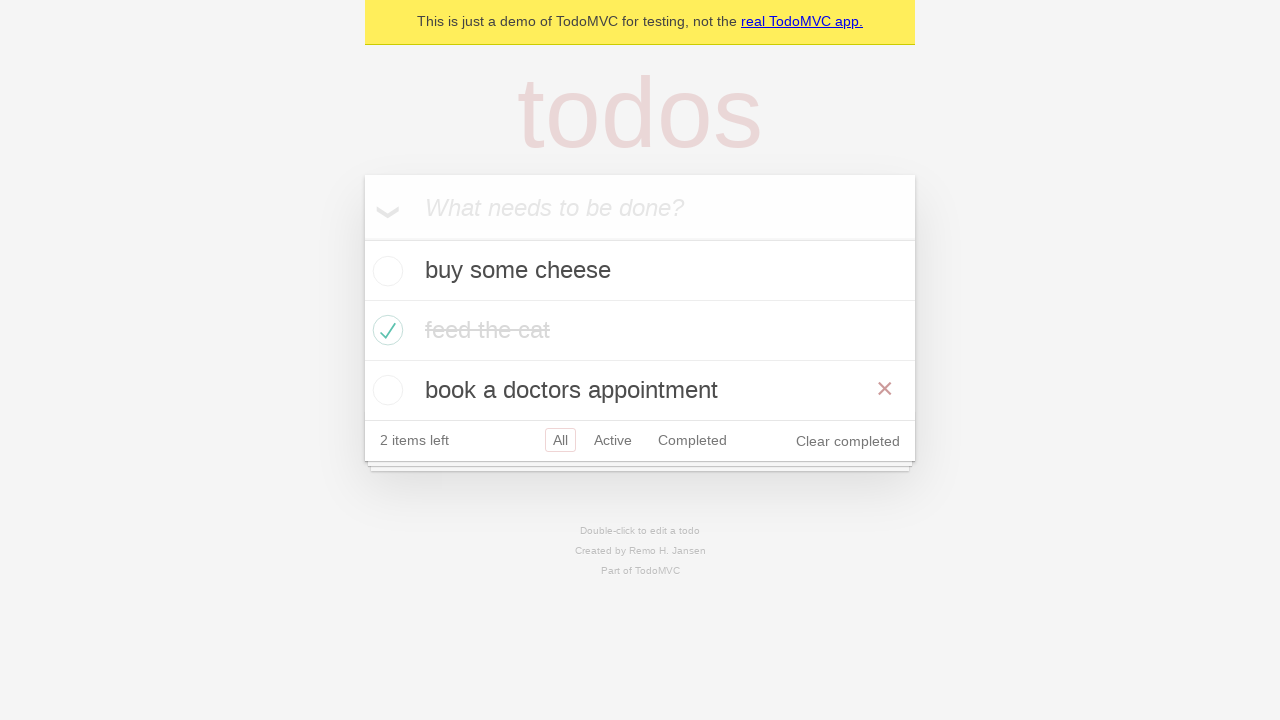